Tests that the login button on the CMS portal page is clickable using CSS selector with ID locator

Starting URL: https://portaldev.cms.gov/portal/

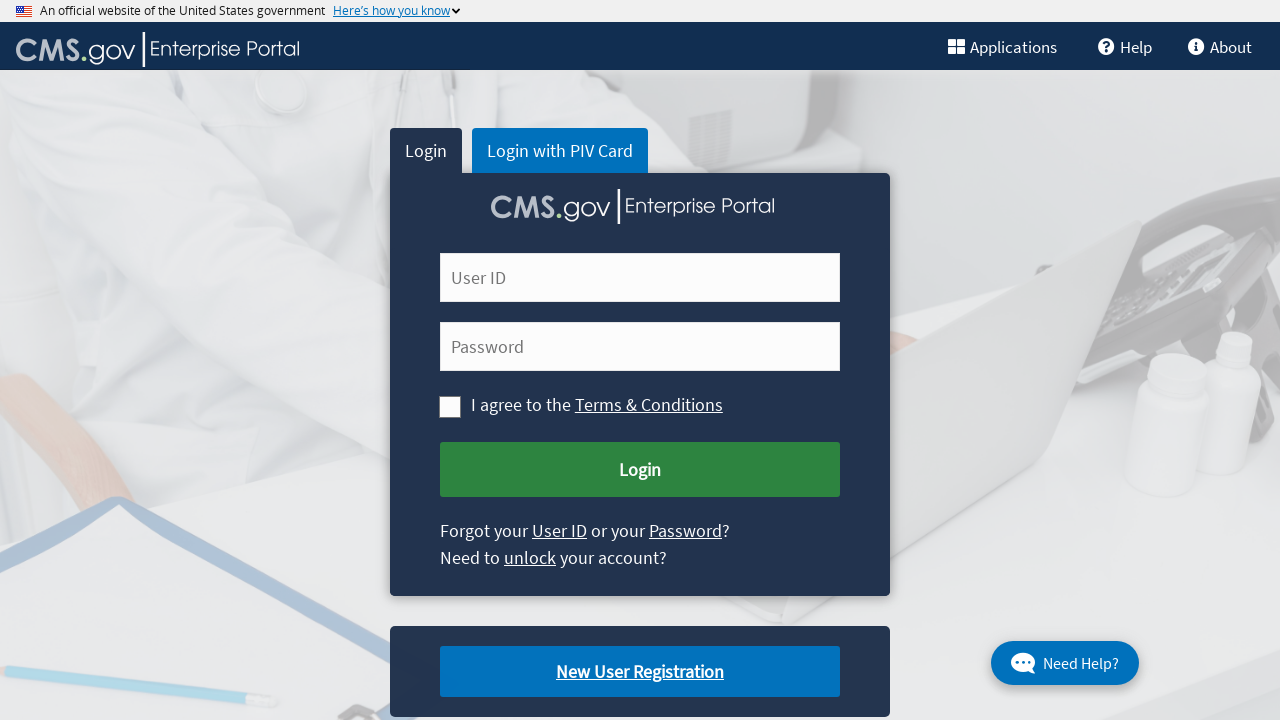

Navigated to CMS portal development page
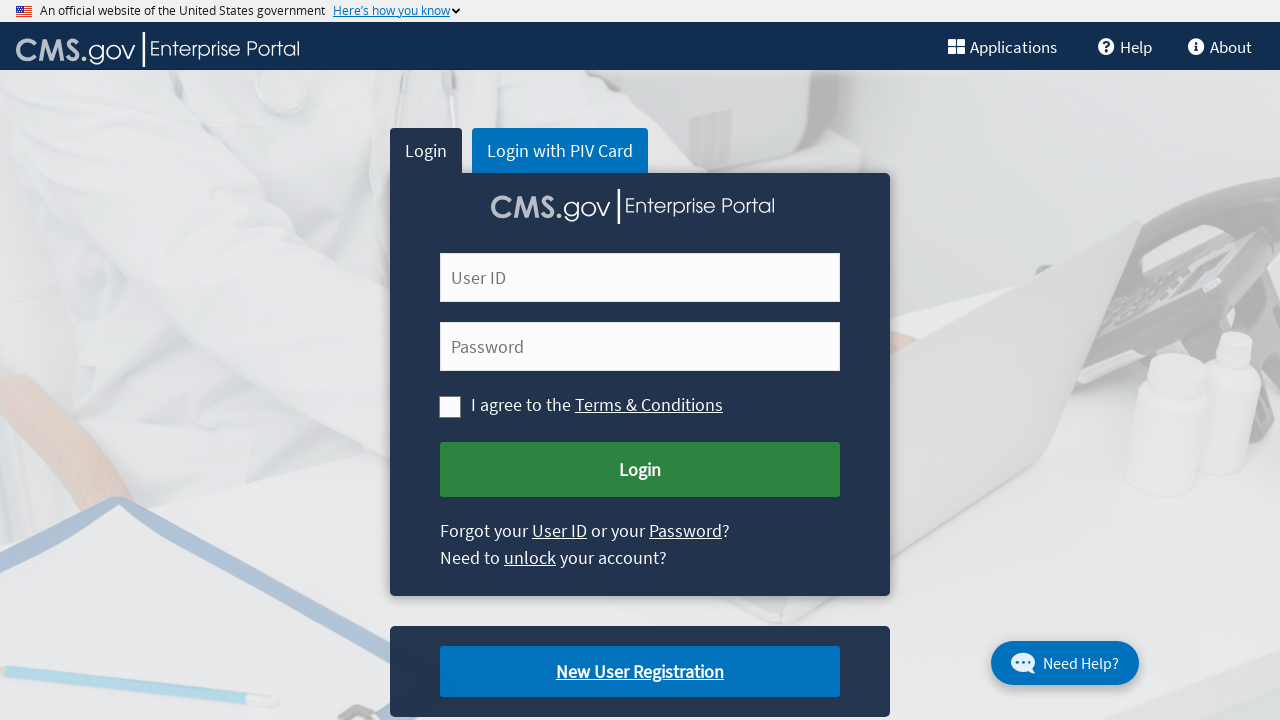

Clicked the login button using CSS selector with ID locator at (640, 470) on button#cms-login-submit
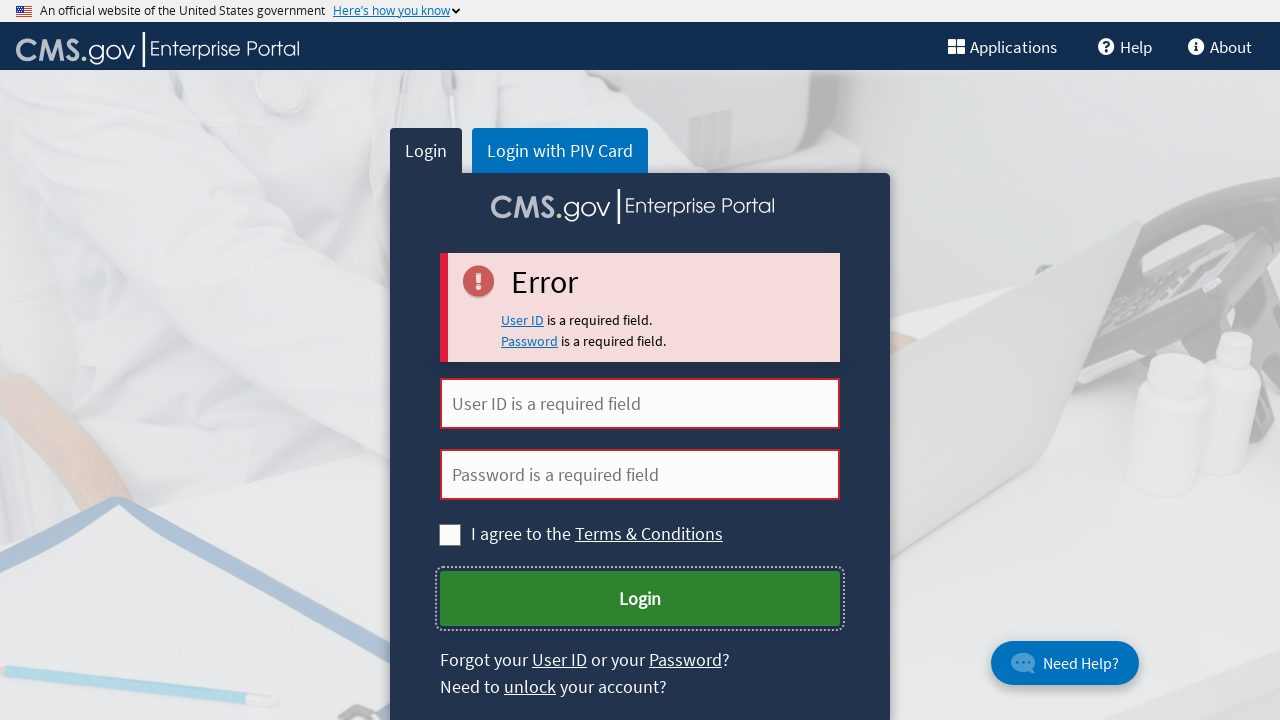

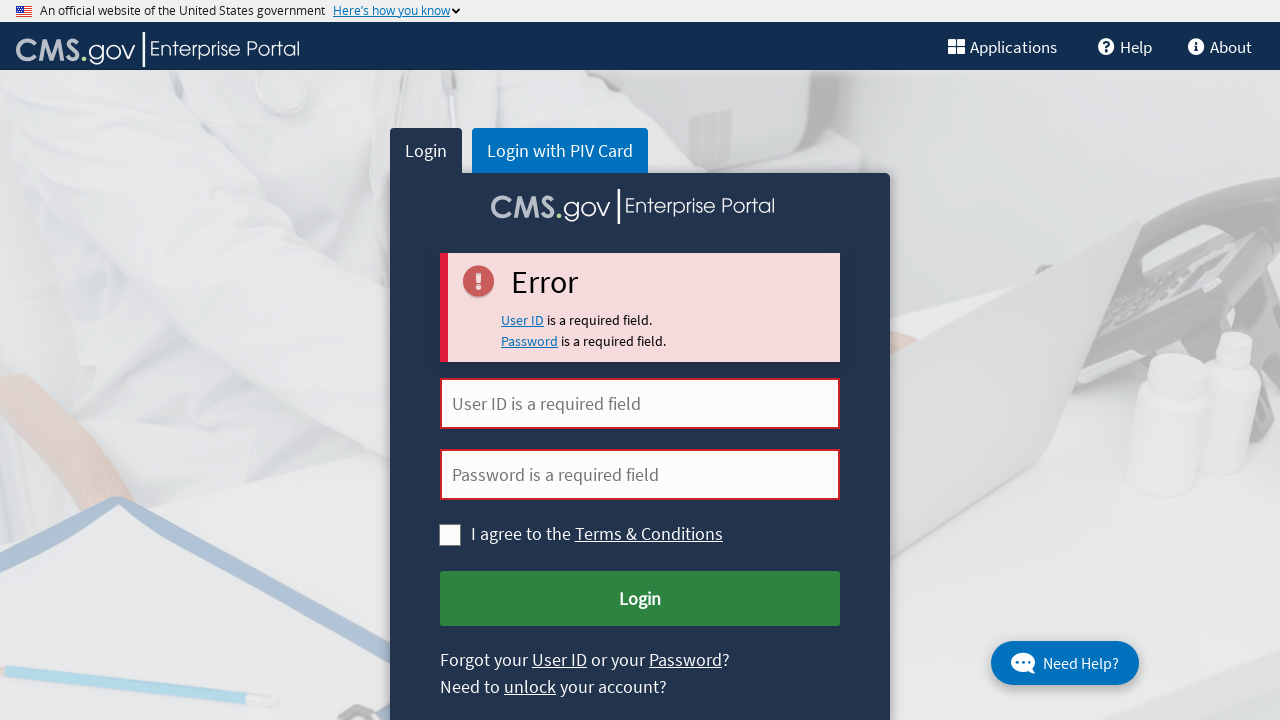